Tests registration error when password and password confirmation do not match.

Starting URL: https://hotel-example-site.takeyaqa.dev/ja/index.html

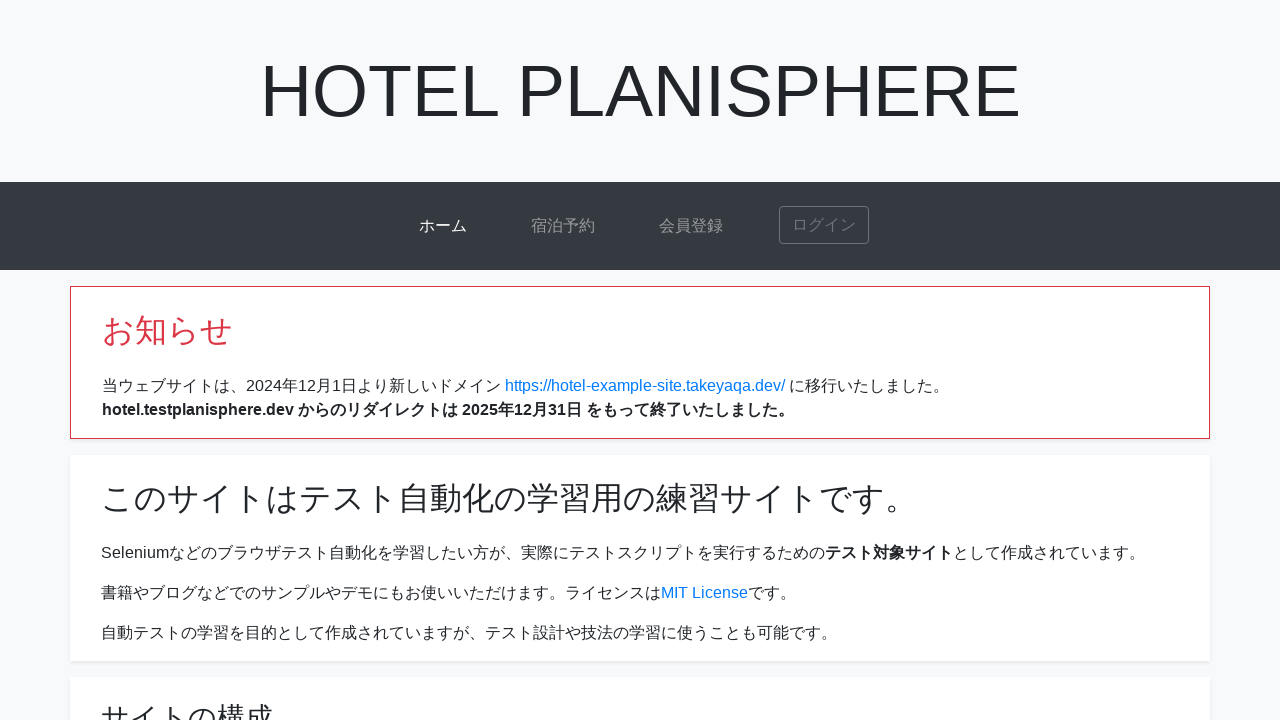

Clicked signup link at (691, 226) on a[href*="signup"]
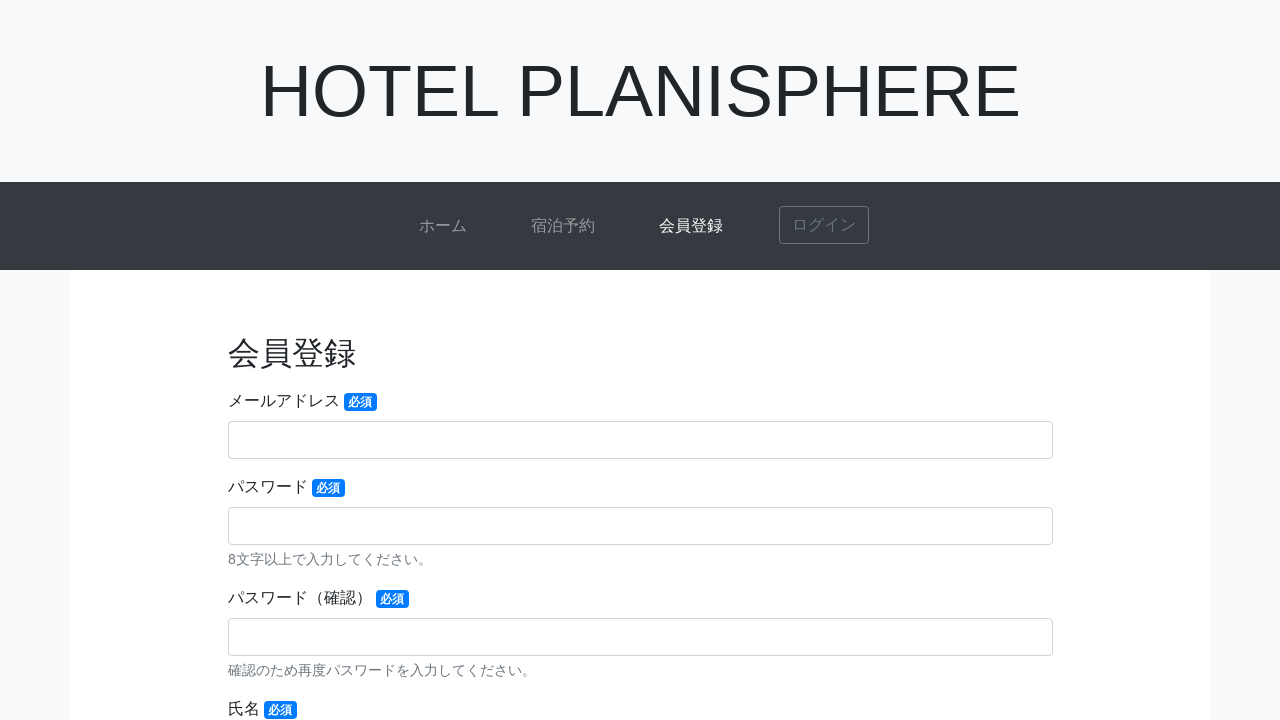

Navigated to signup page
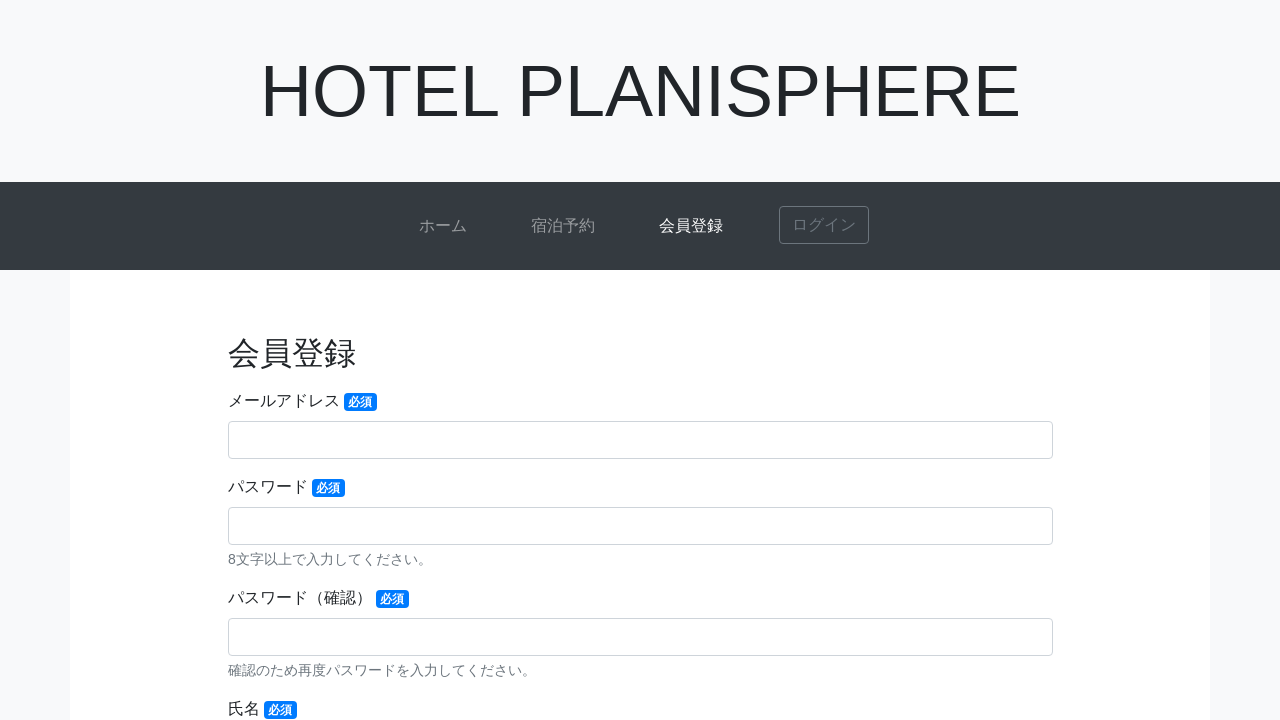

Filled password field with 'qwert123' on input[name="password"], #password
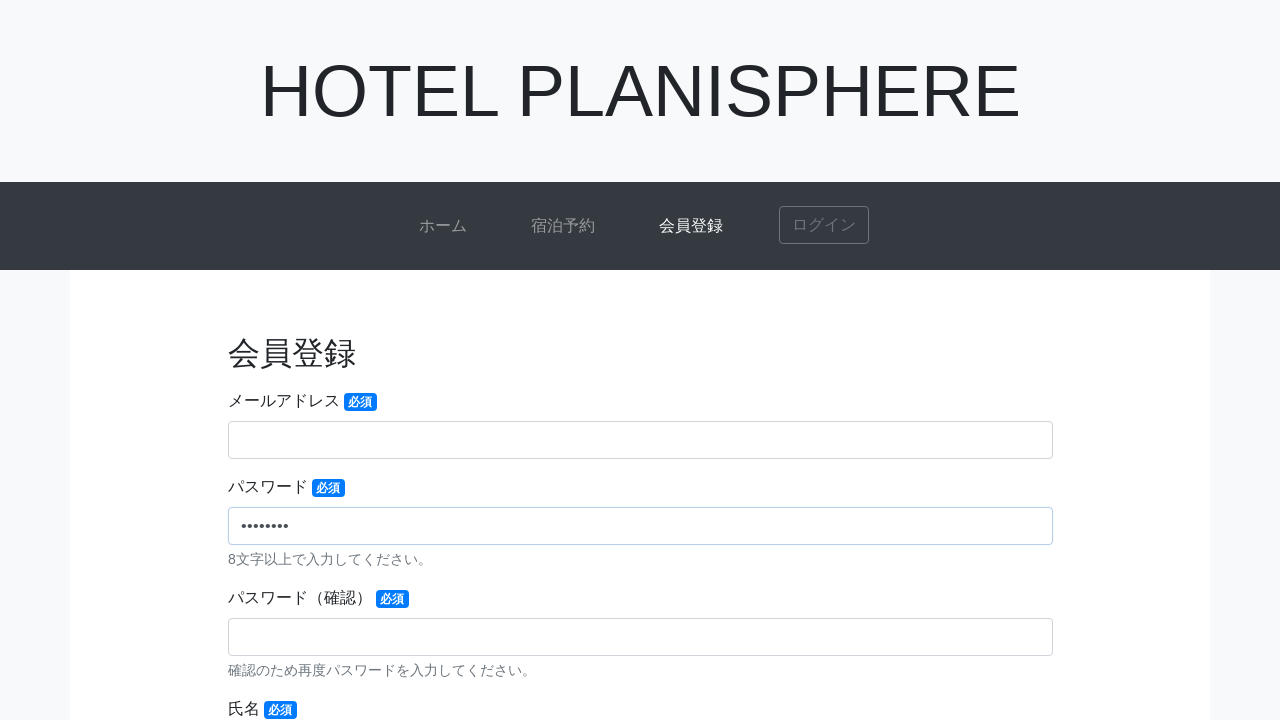

Filled password confirmation field with 'qwert12345' (mismatched) on input[name="password-confirmation"], #password-confirmation
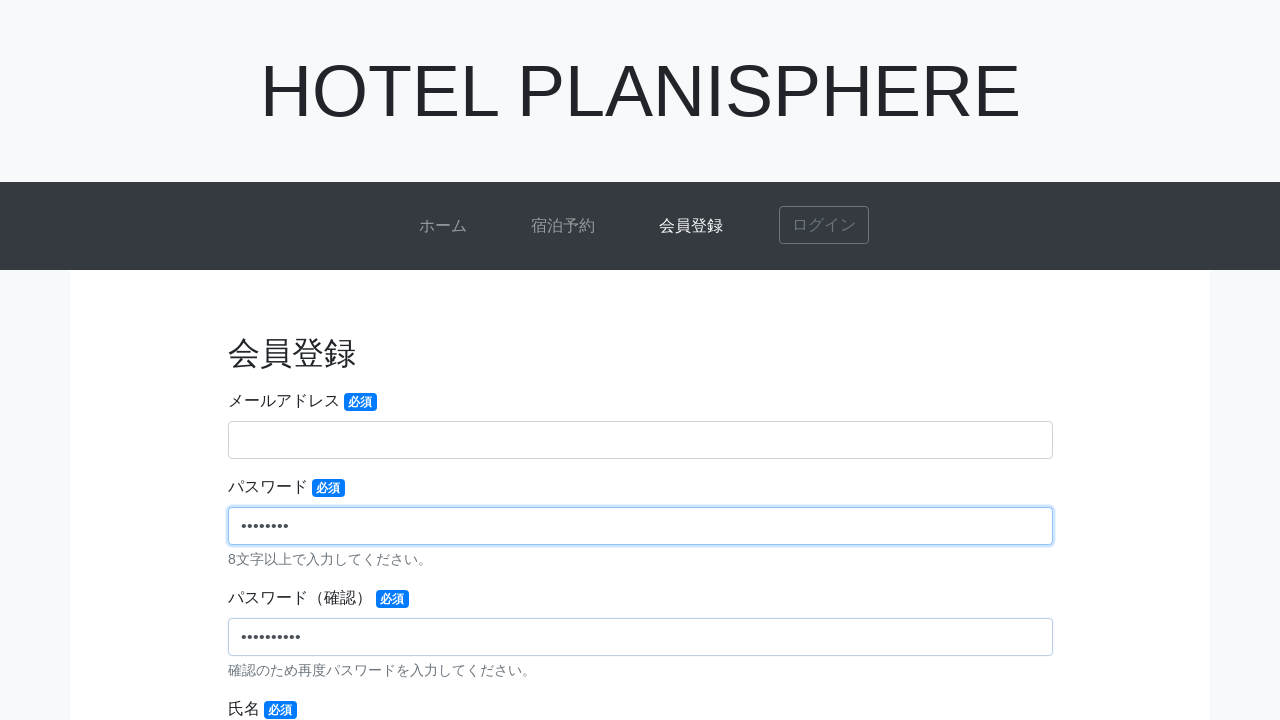

Clicked submit button at (640, 477) on button[type="submit"]
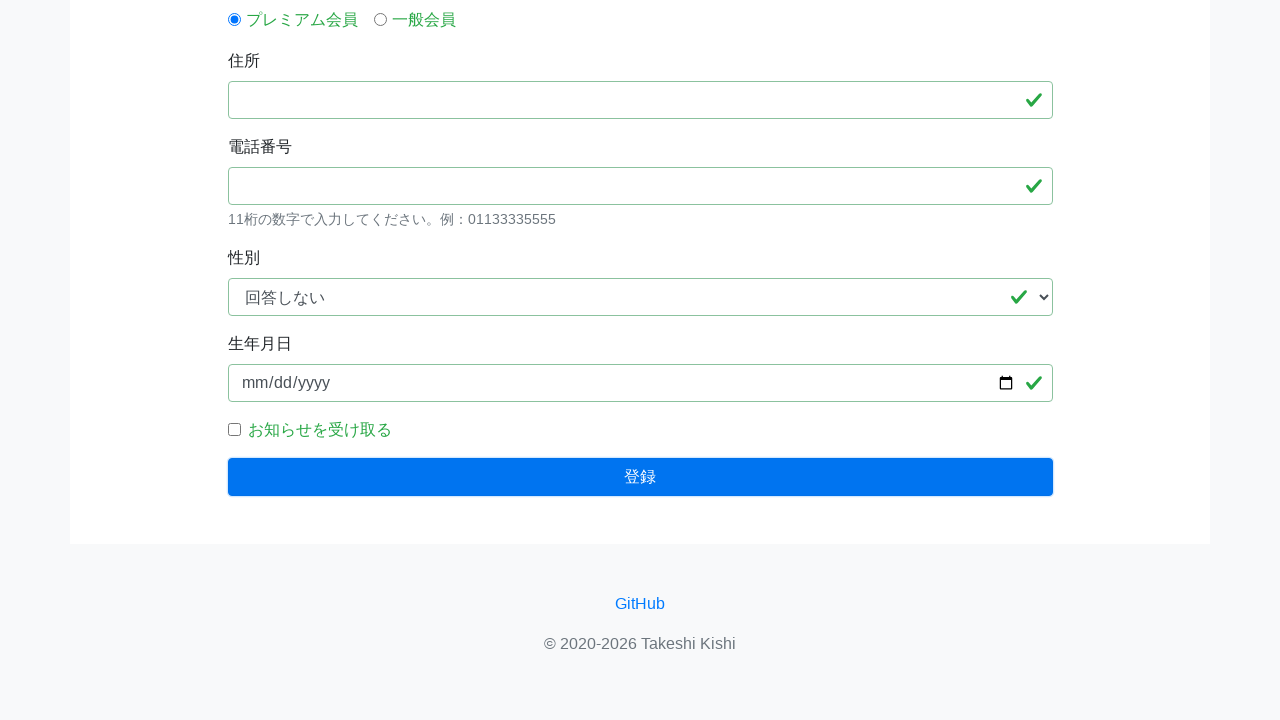

Password mismatch error message appeared
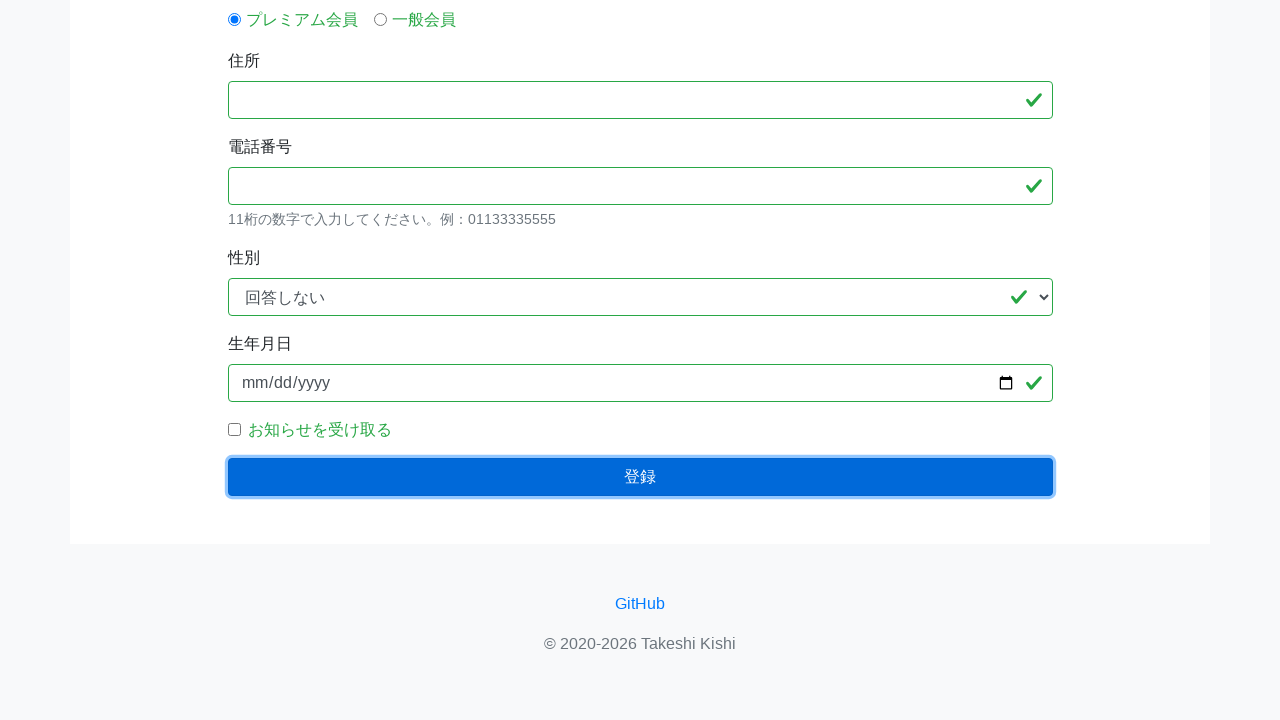

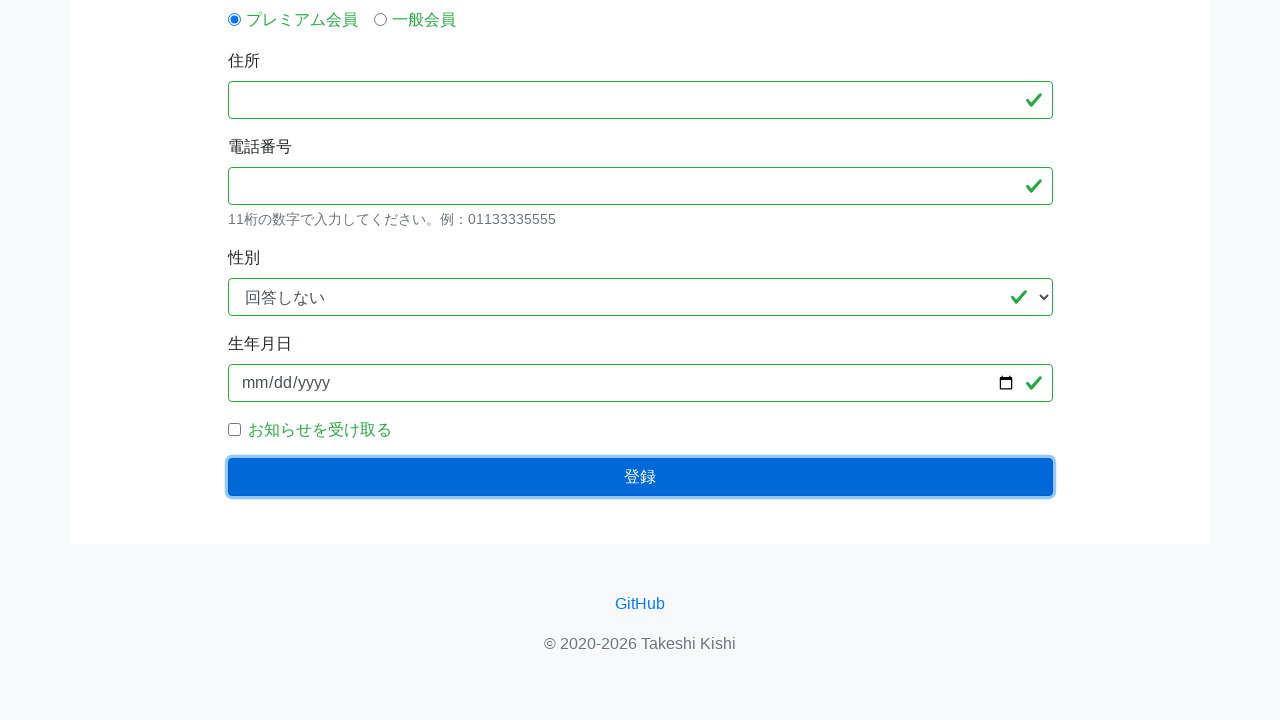